Tests file download functionality by clicking on a download link and verifying the file is downloaded

Starting URL: https://testcenter.techproeducation.com/index.php?page=file-download

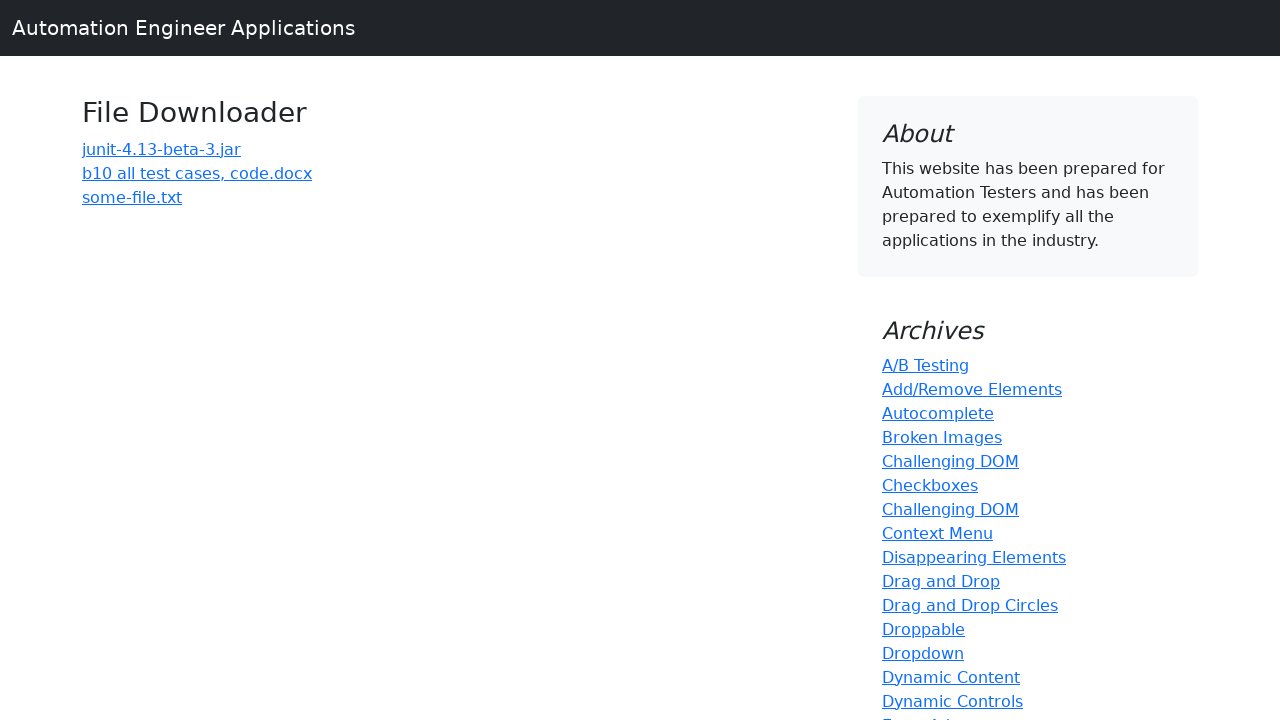

Navigated to file download page
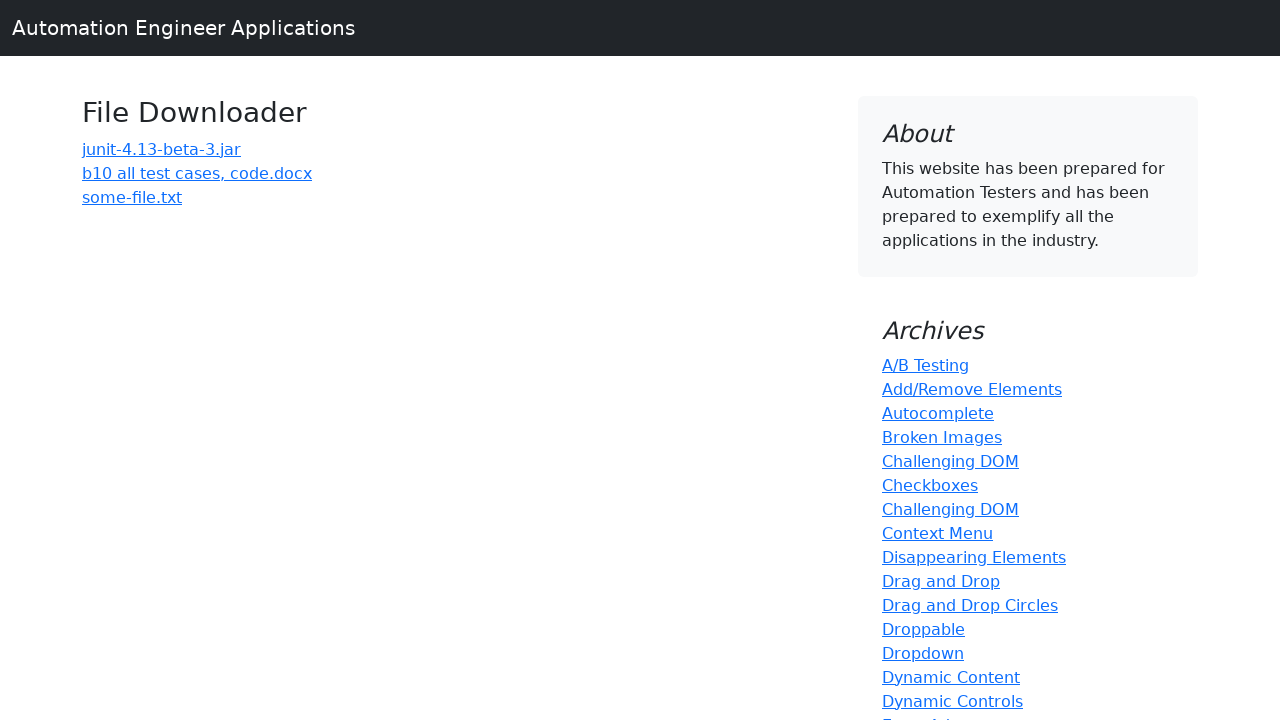

Clicked on download link for b10 all test cases file at (197, 173) on (//*[text()=.])[6]
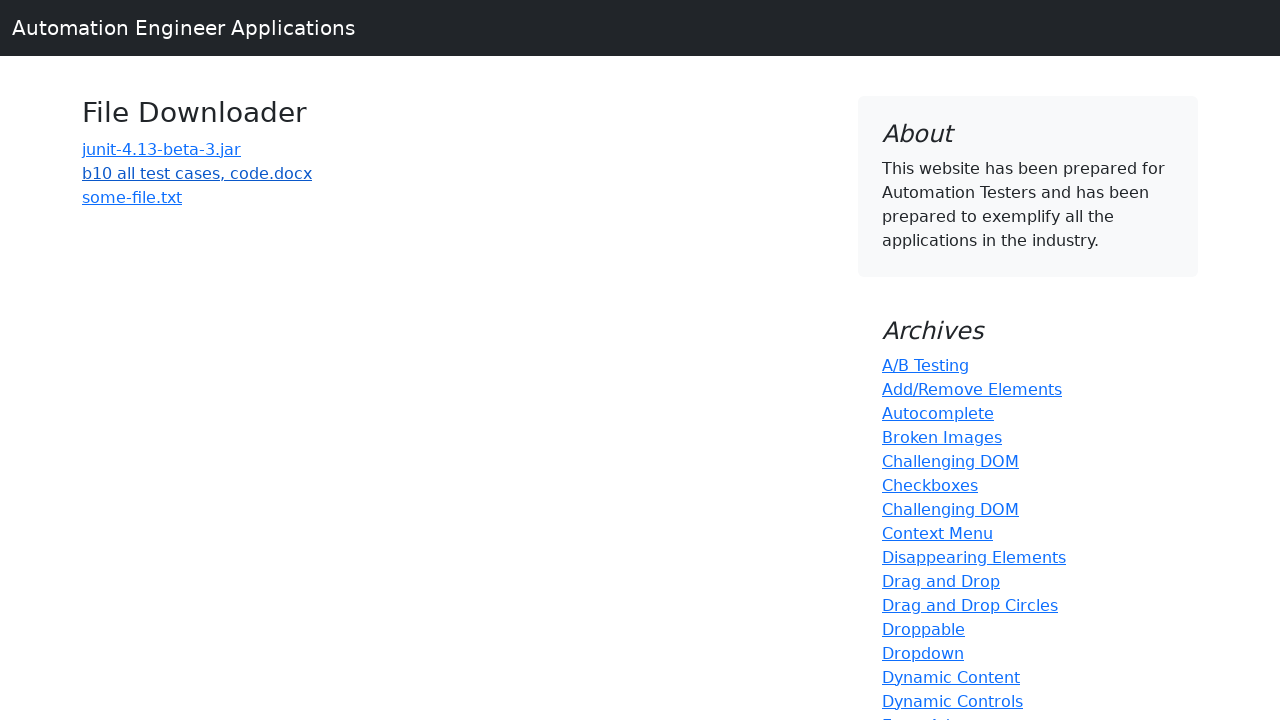

Waited 2 seconds for download to complete
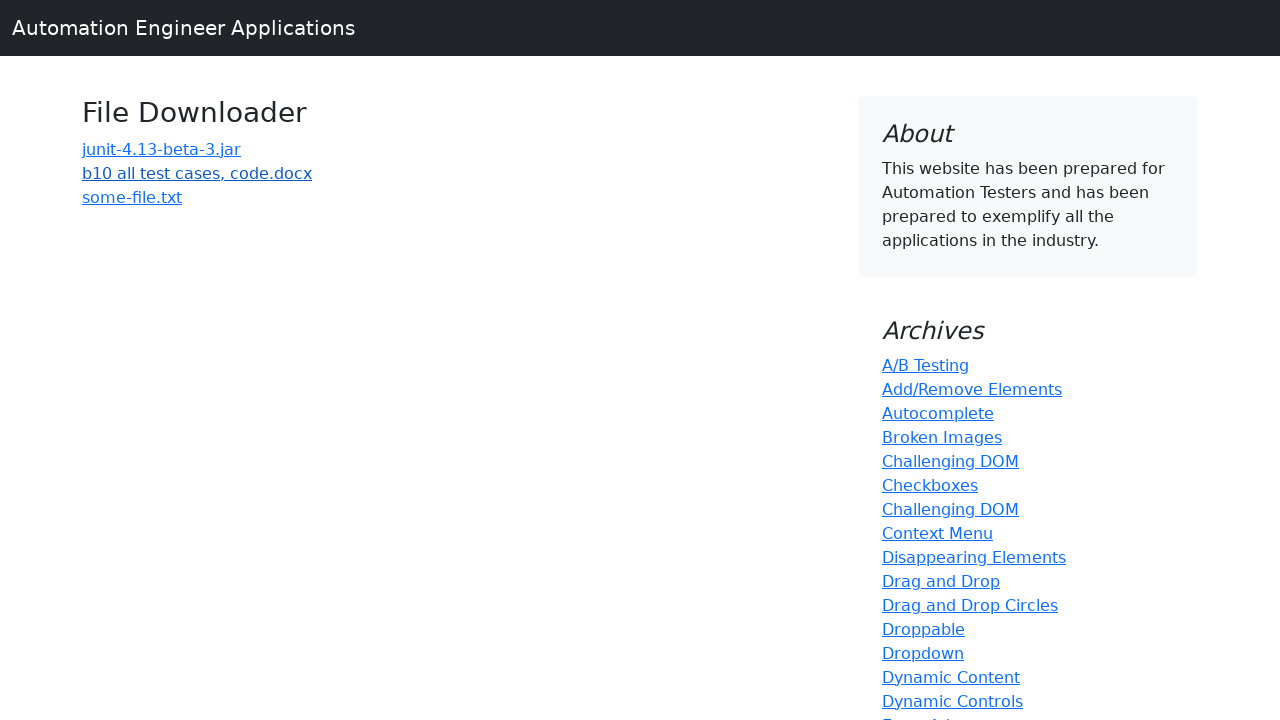

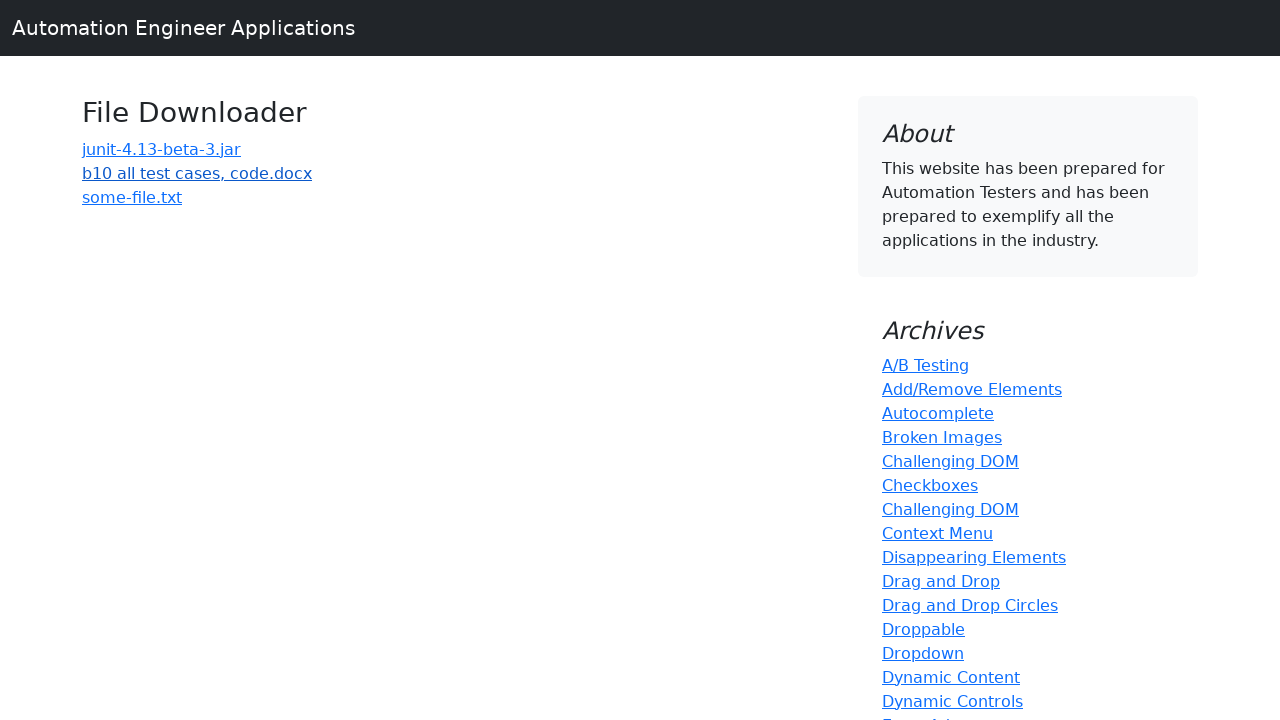